Tests iframe navigation by clicking on different iframe tabs on a demo automation testing page

Starting URL: https://demo.automationtesting.in/Frames.html

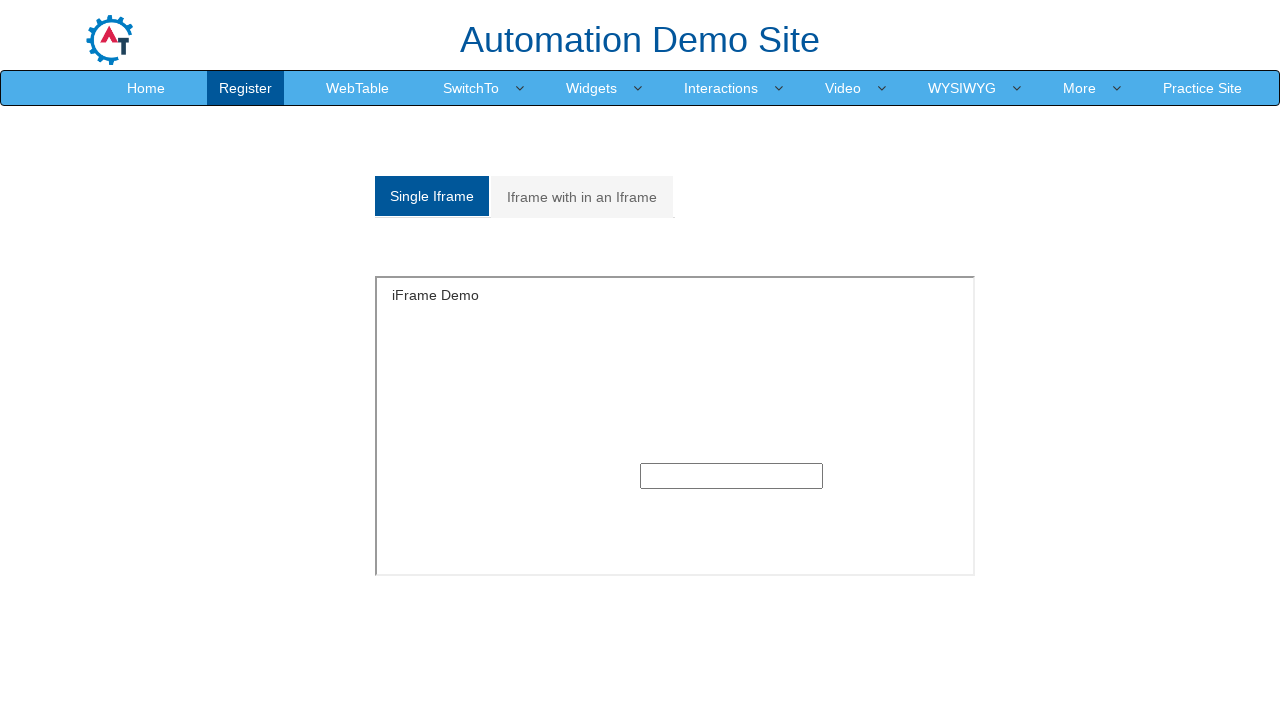

Clicked on Single Iframe tab at (432, 196) on xpath=//li/a[text() = 'Single Iframe ']
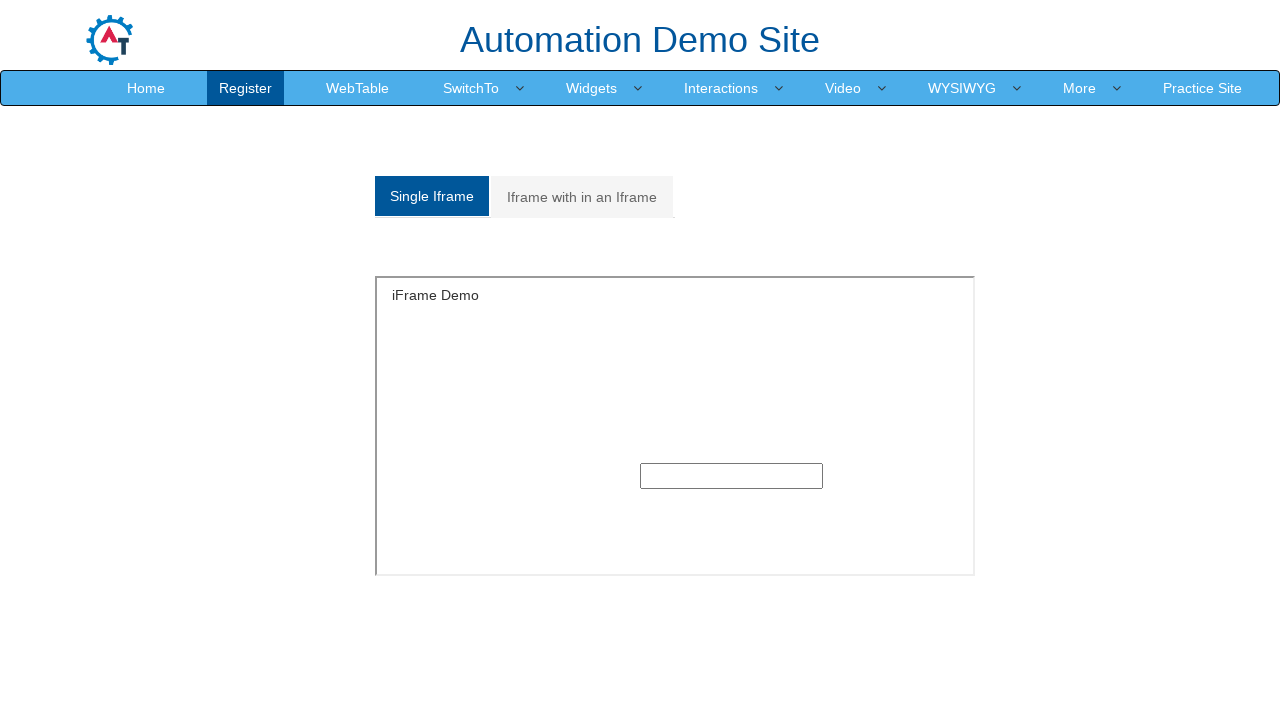

Waited for Iframe within an Iframe tab to become visible
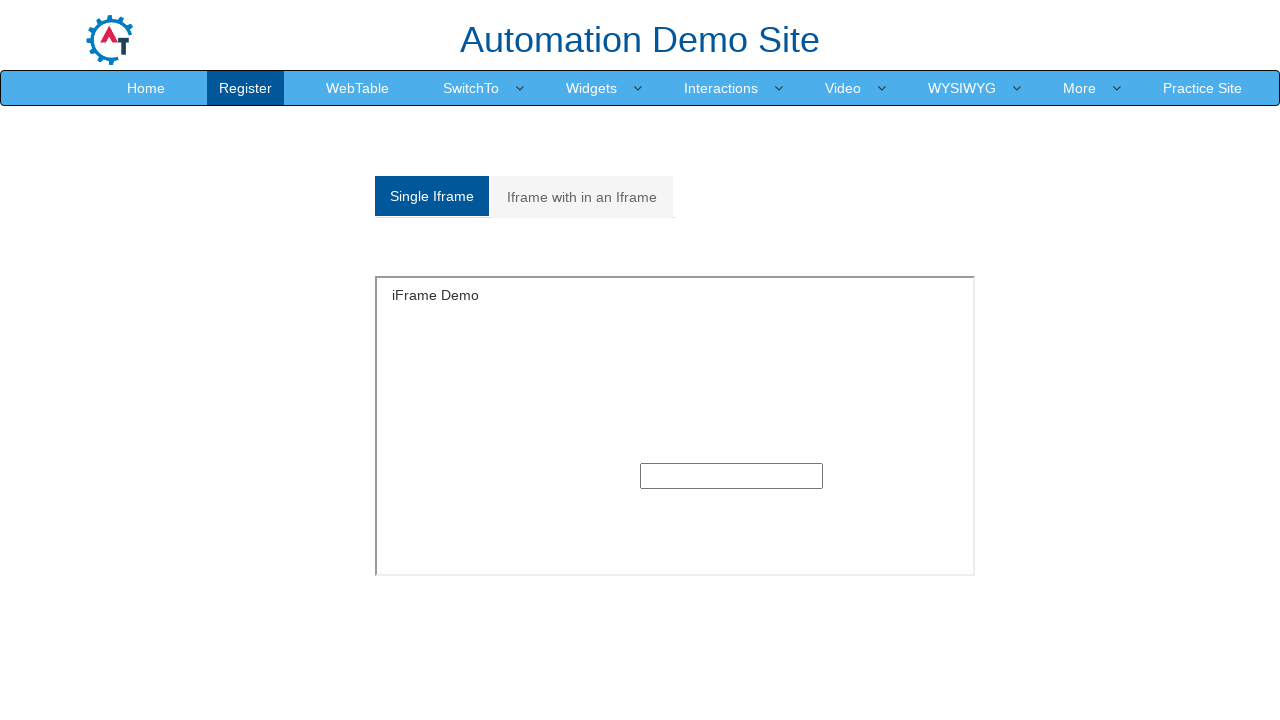

Clicked on Iframe within an Iframe tab at (582, 197) on xpath=//li/a[text() ='Iframe with in an Iframe']
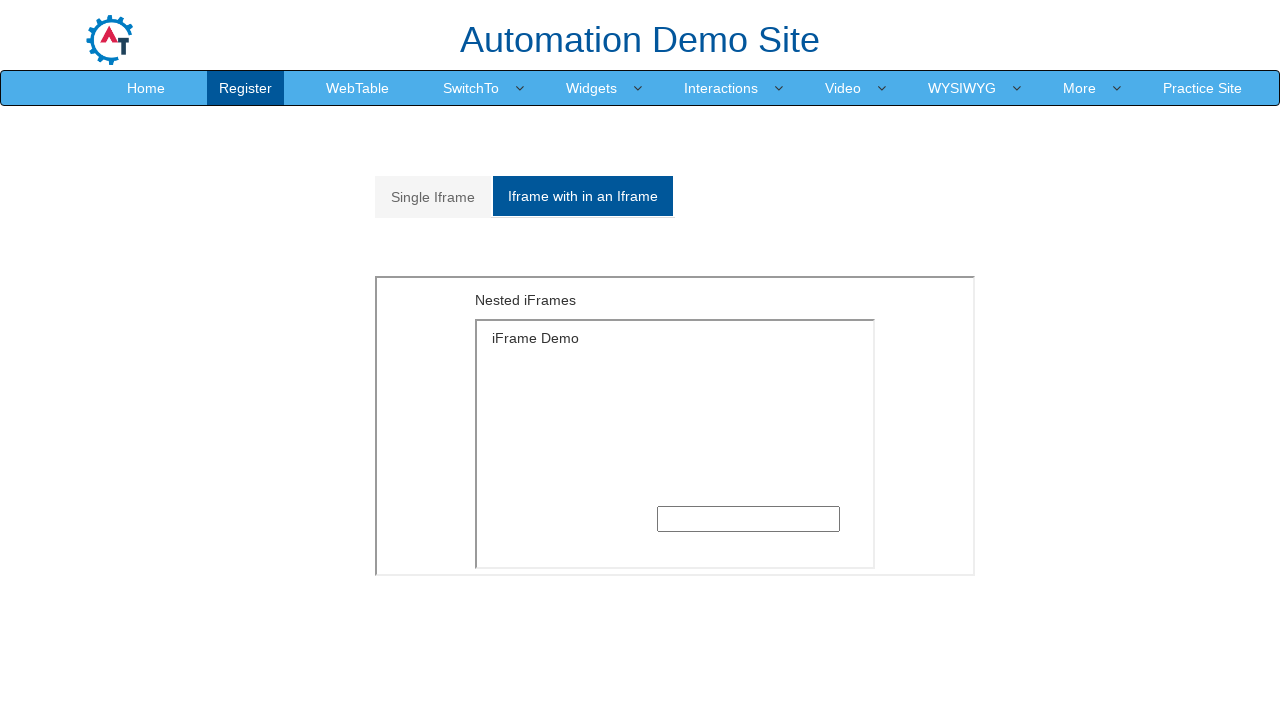

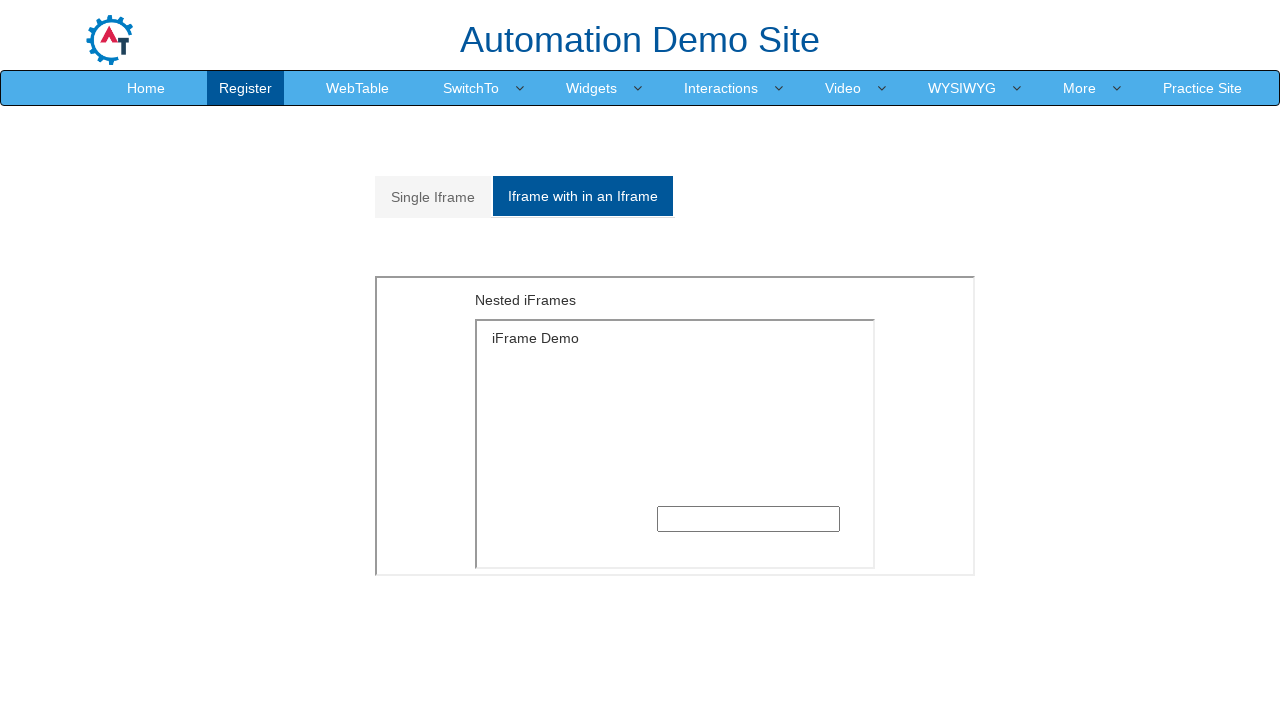